Tests navigation to the Links section under Elements and verifies links are displayed on the page

Starting URL: https://demoqa.com

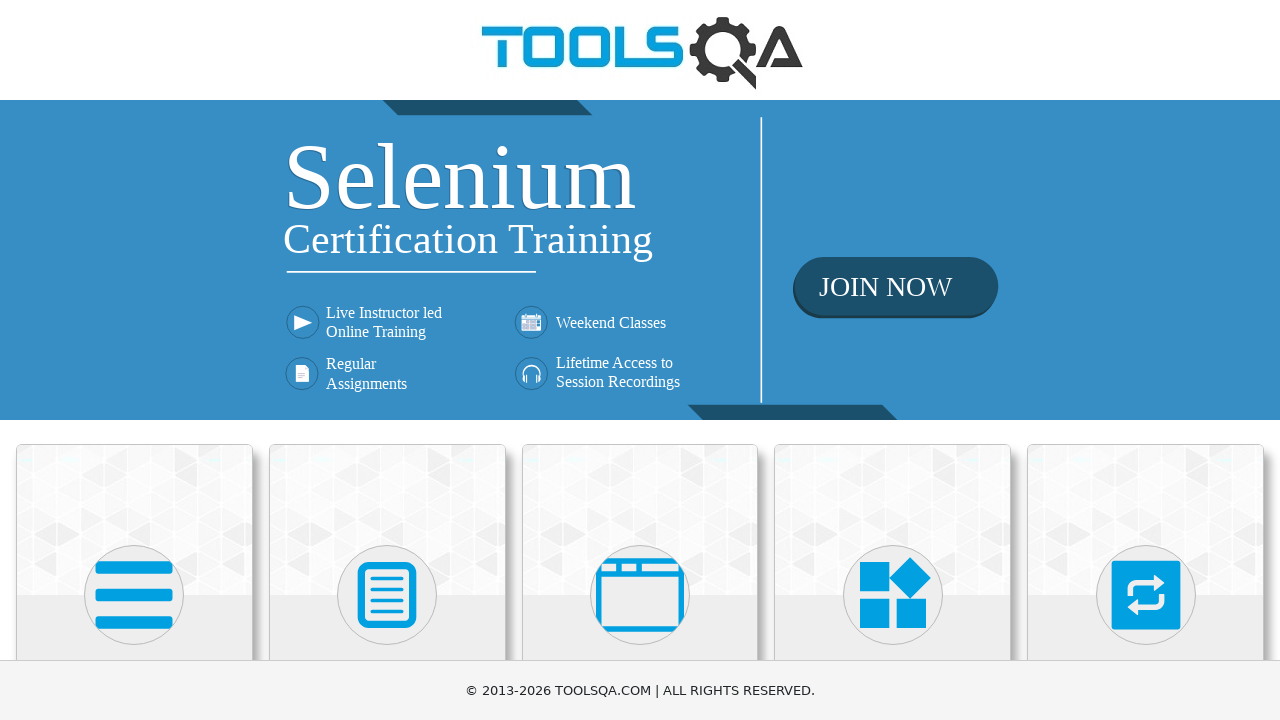

Clicked on Elements card at (134, 360) on xpath=//h5[text()='Elements']
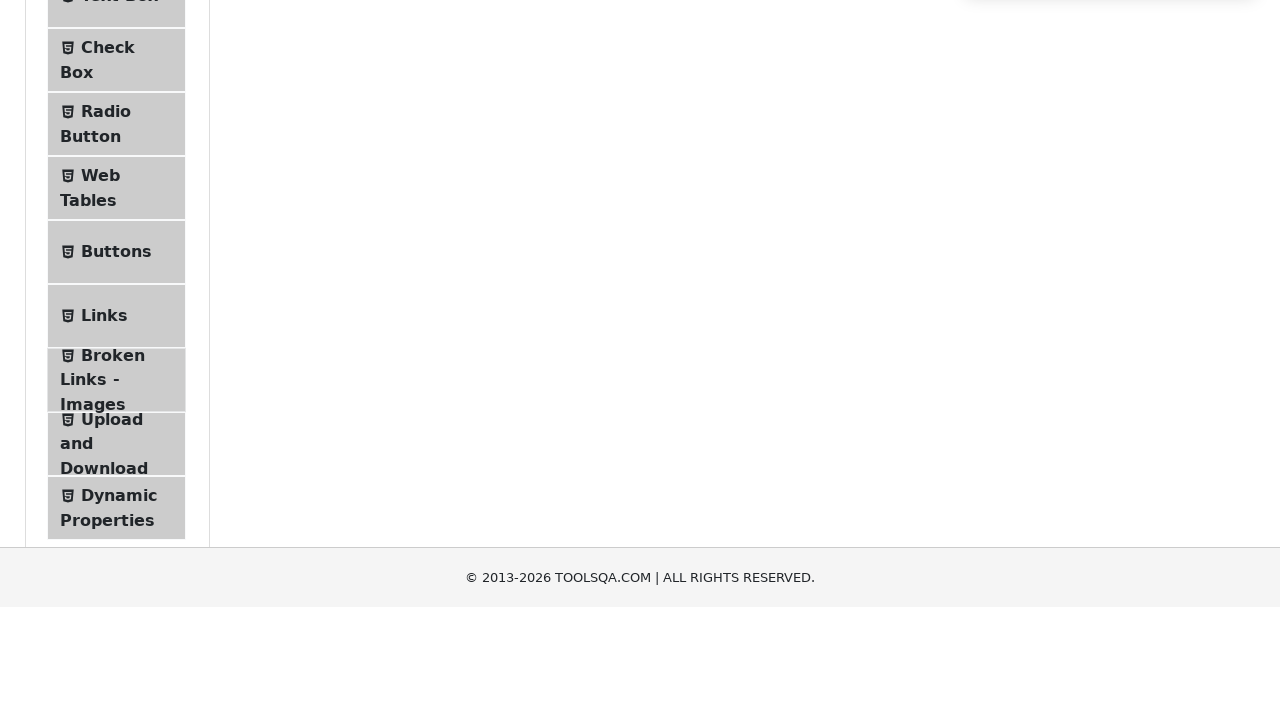

Links menu item loaded
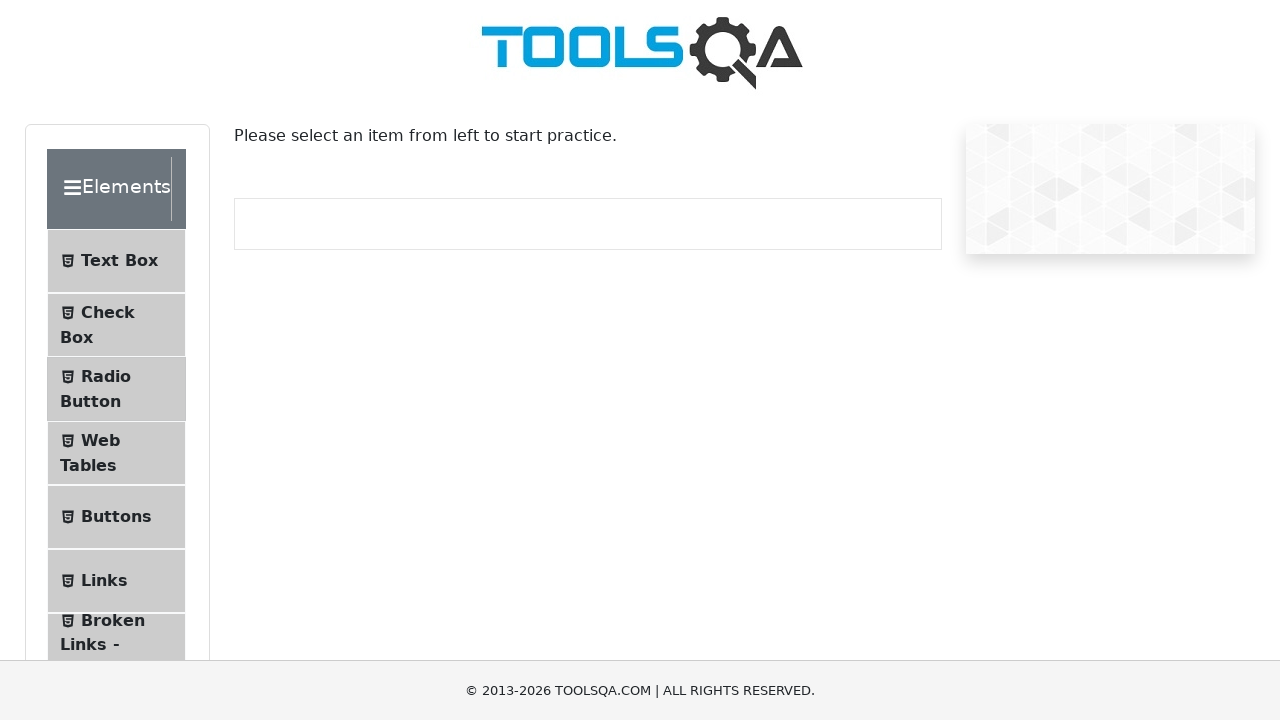

Clicked on Links menu item at (104, 581) on xpath=//span[text()='Links']
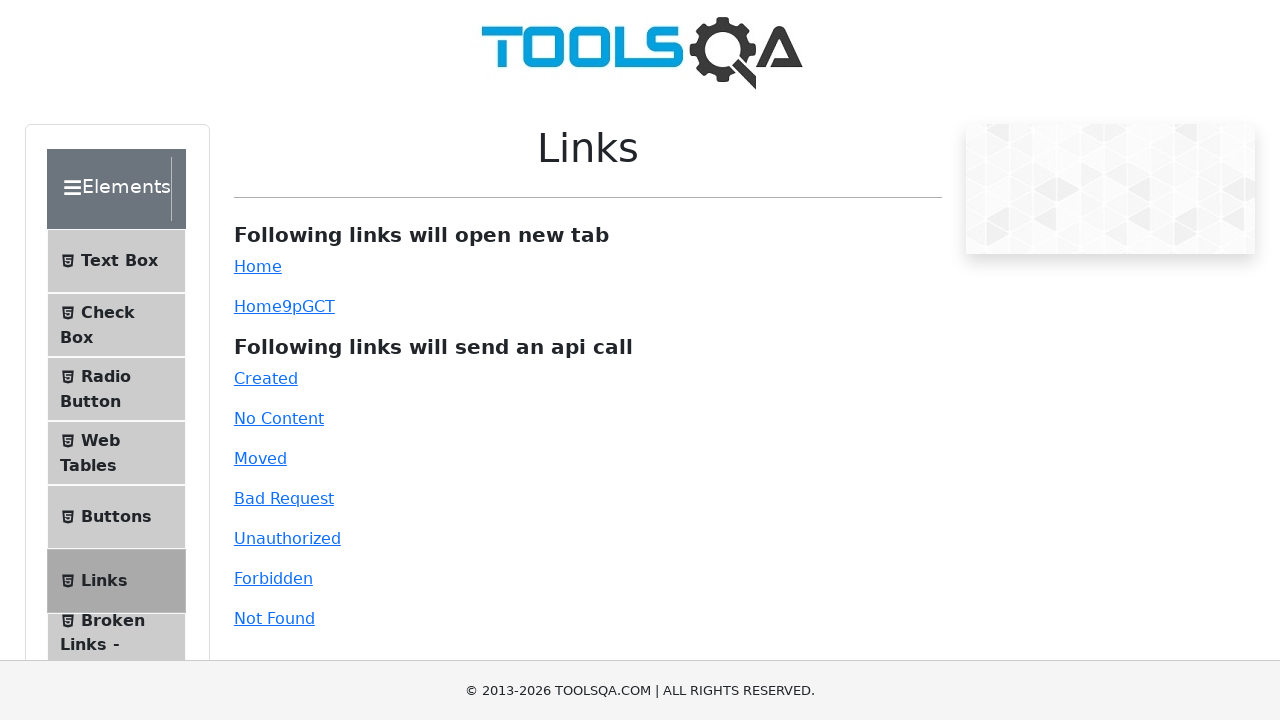

Links are displayed on the Links section page
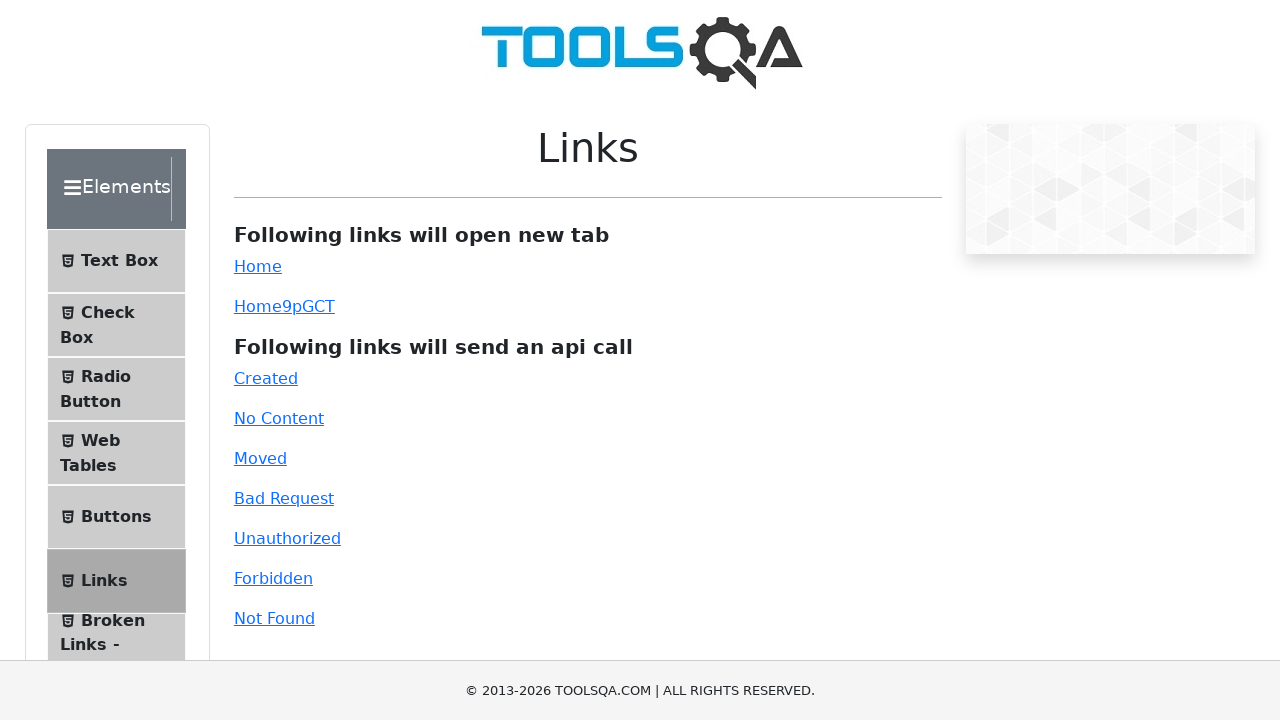

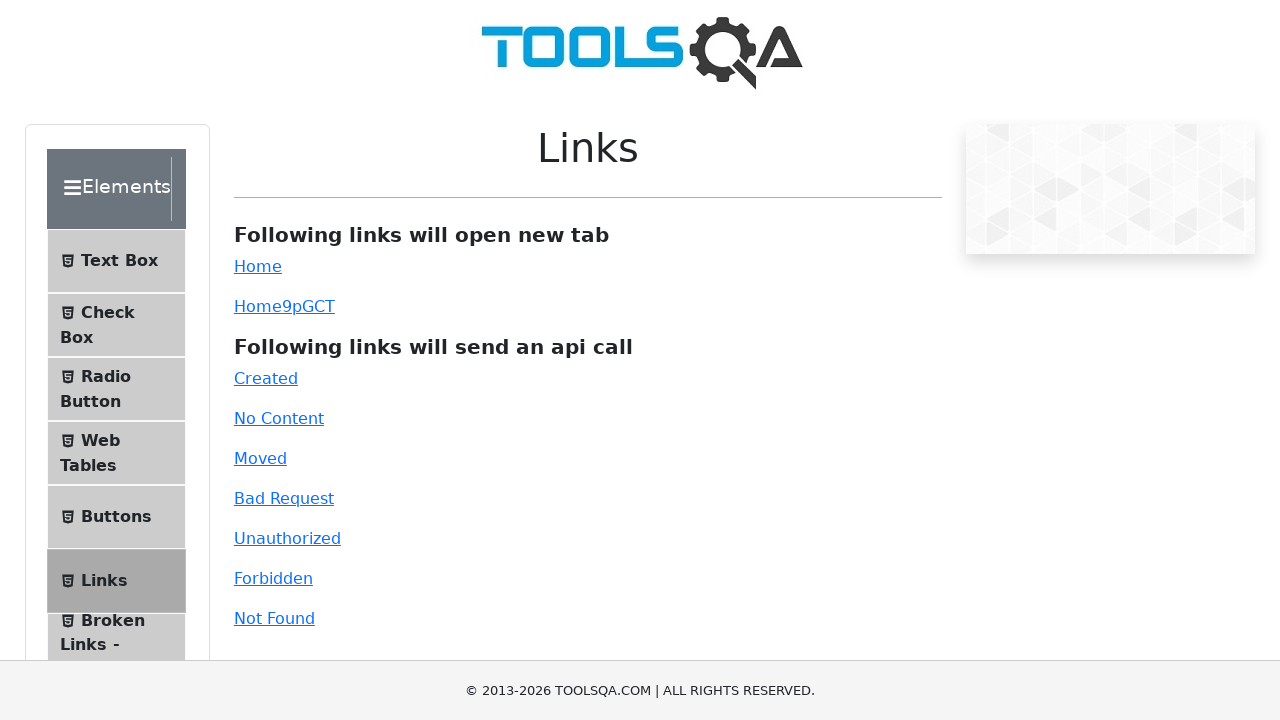